Tests calculator addition functionality by entering two values and selecting the plus operation

Starting URL: https://www.globalsqa.com/angularJs-protractor/SimpleCalculator/

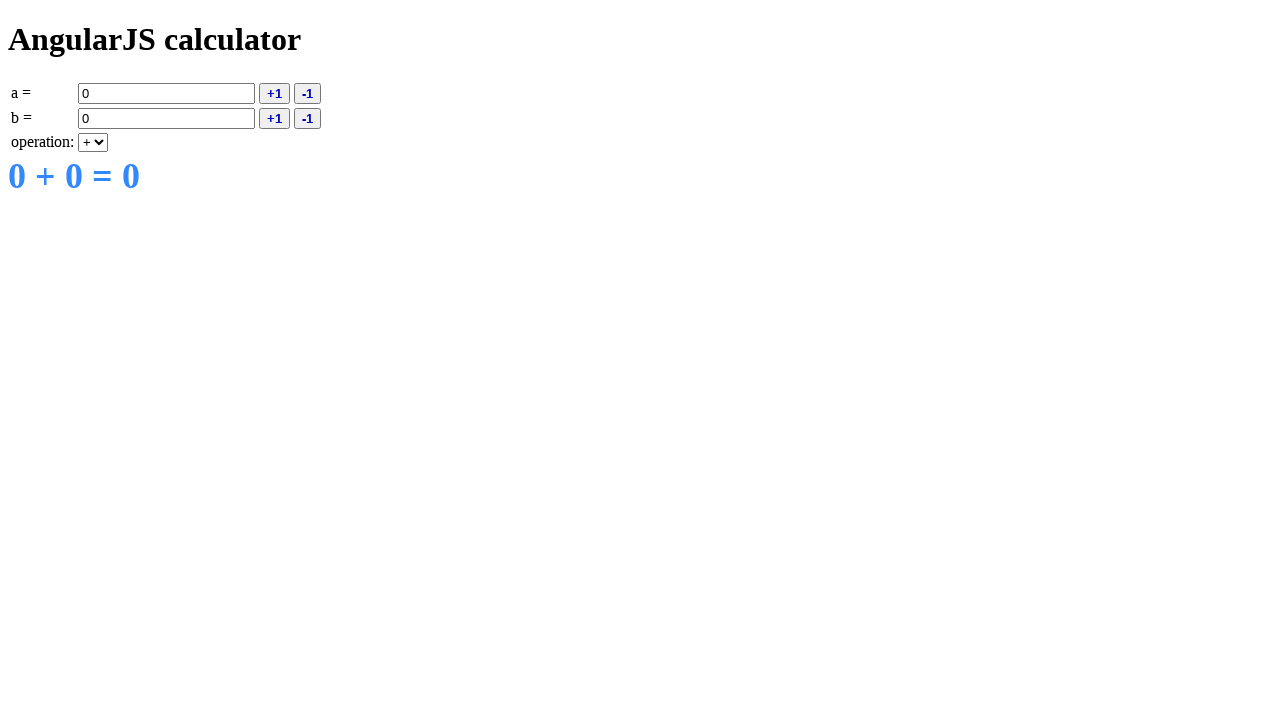

Entered 19 in value A field on input[ng-model='a']
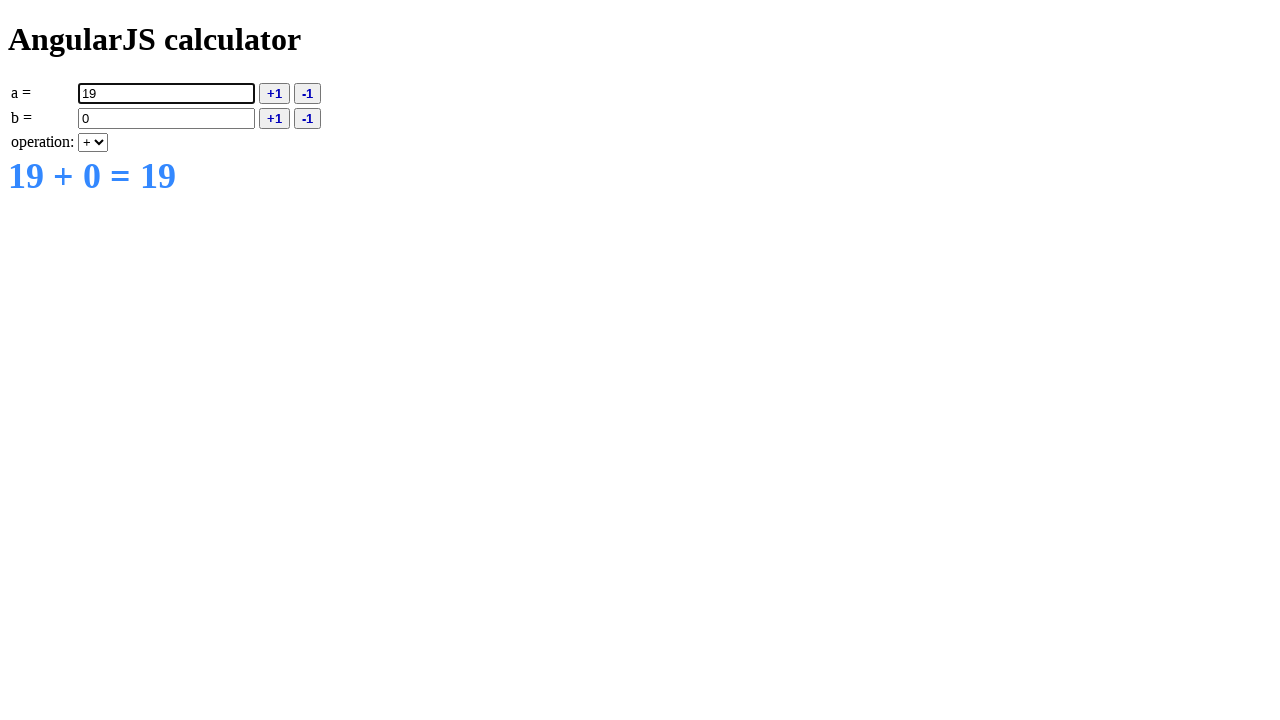

Selected addition (+) operation on select[ng-model='operation']
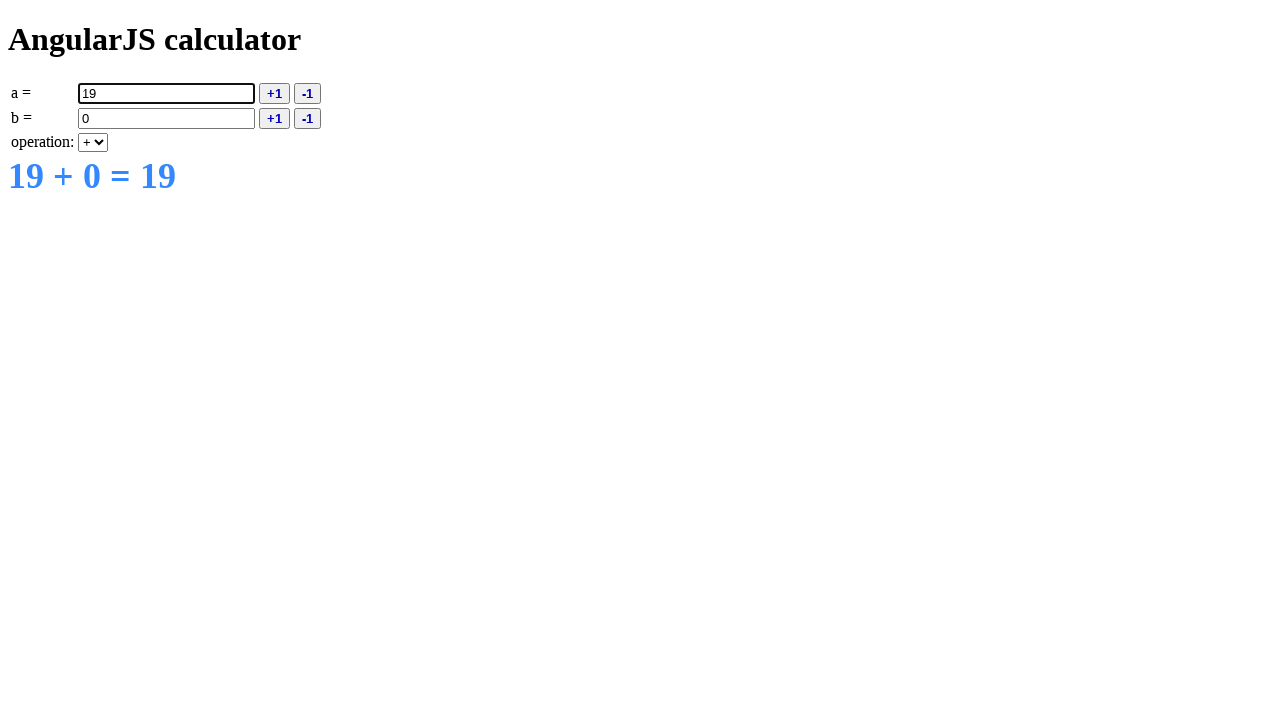

Entered 21 in value B field on input[ng-model='b']
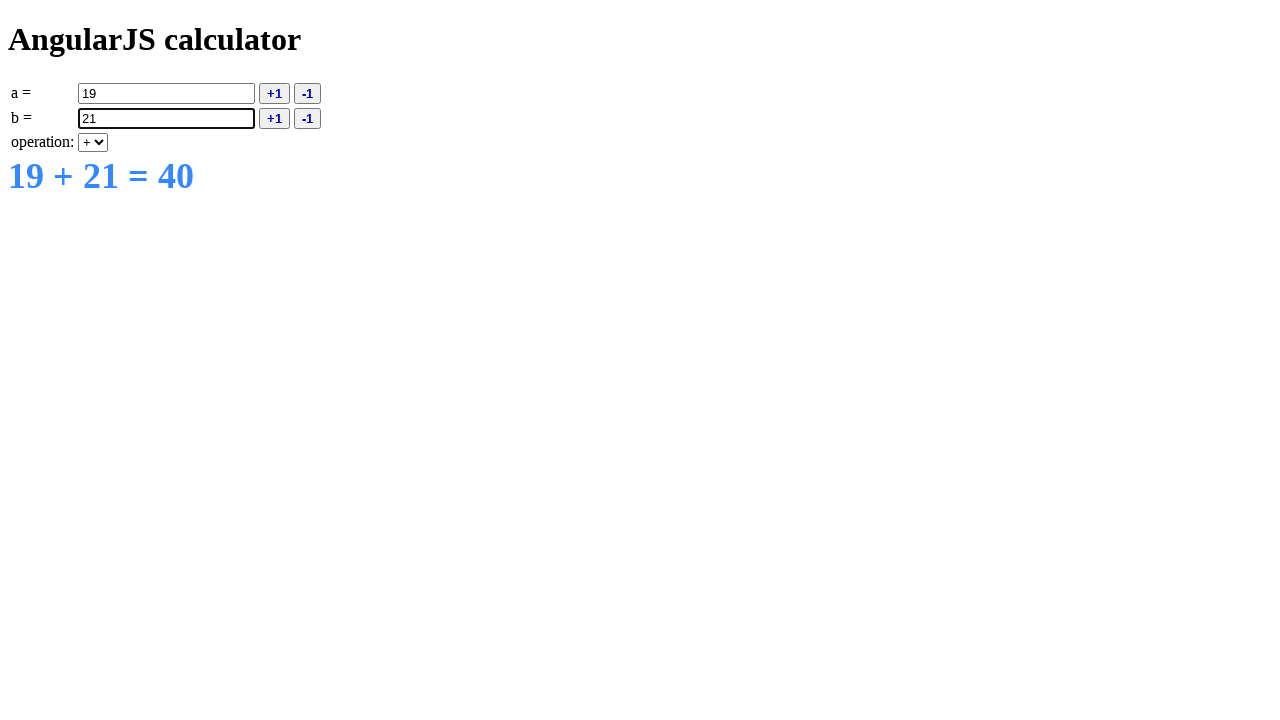

Calculator result displayed (19 + 21 = 40)
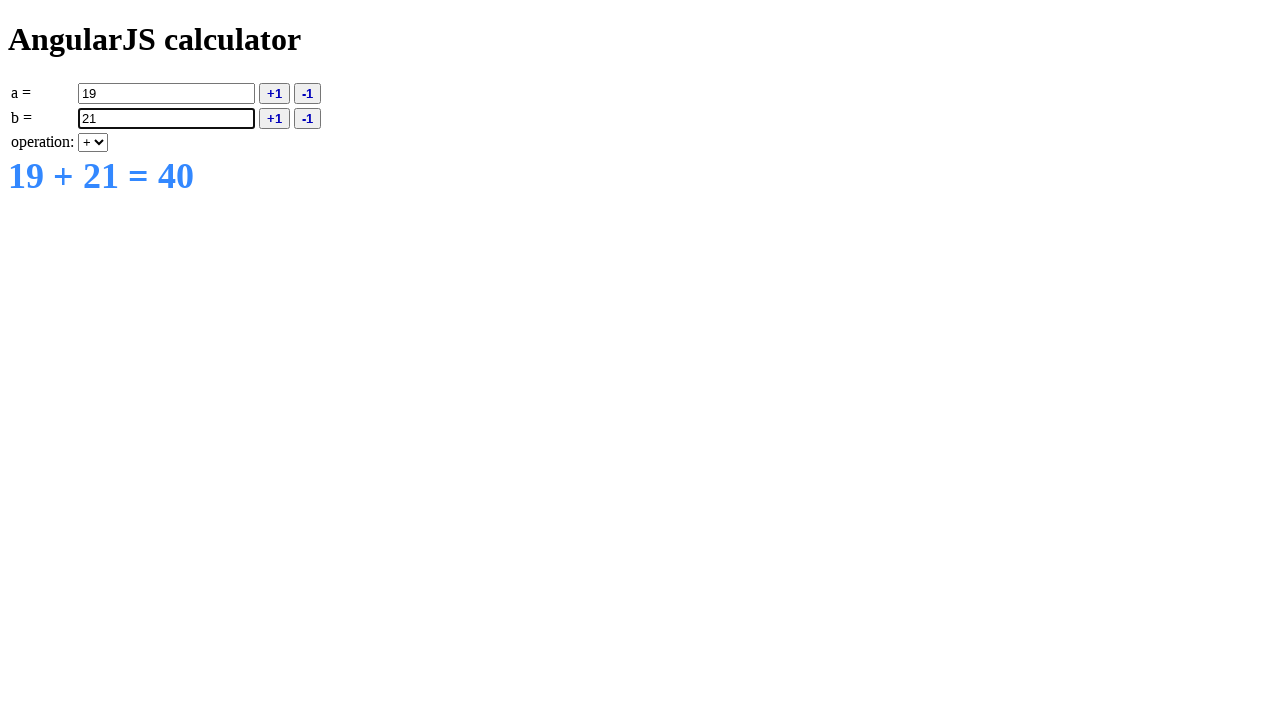

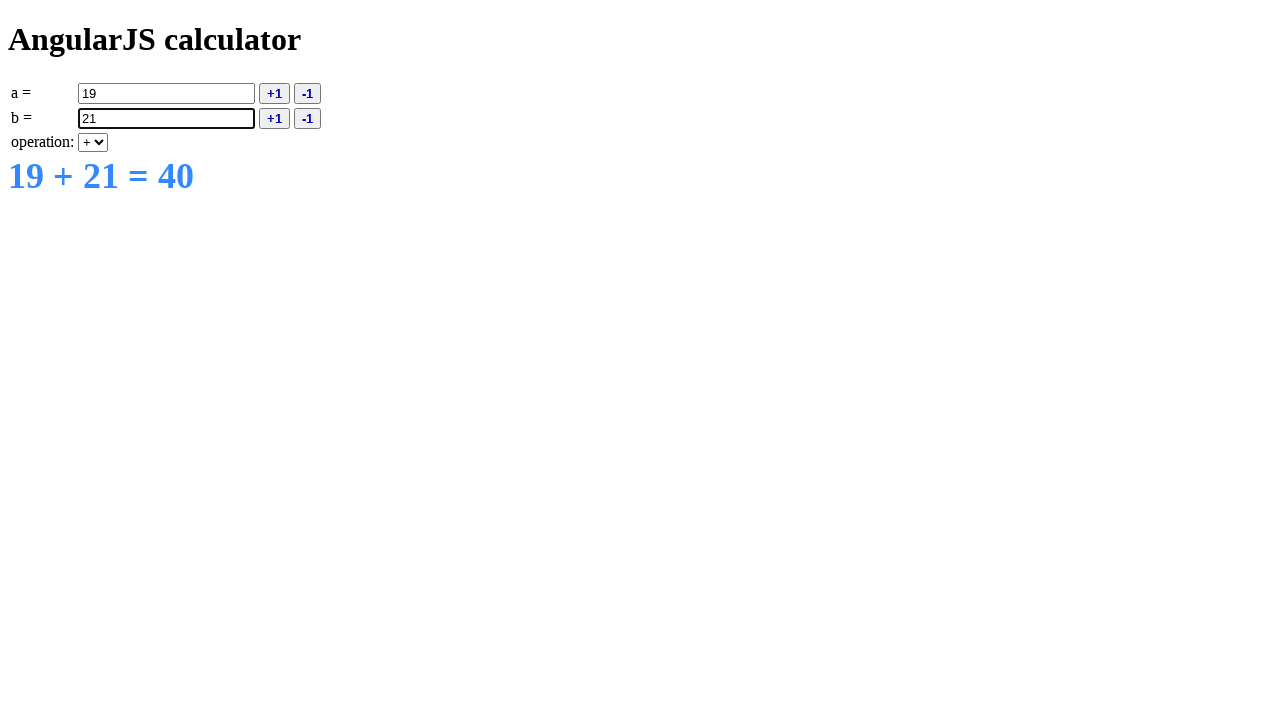